Tests dynamic element addition and removal functionality by clicking Add Element button, verifying Delete button appears, then clicking Delete to remove it

Starting URL: https://the-internet.herokuapp.com/add_remove_elements/

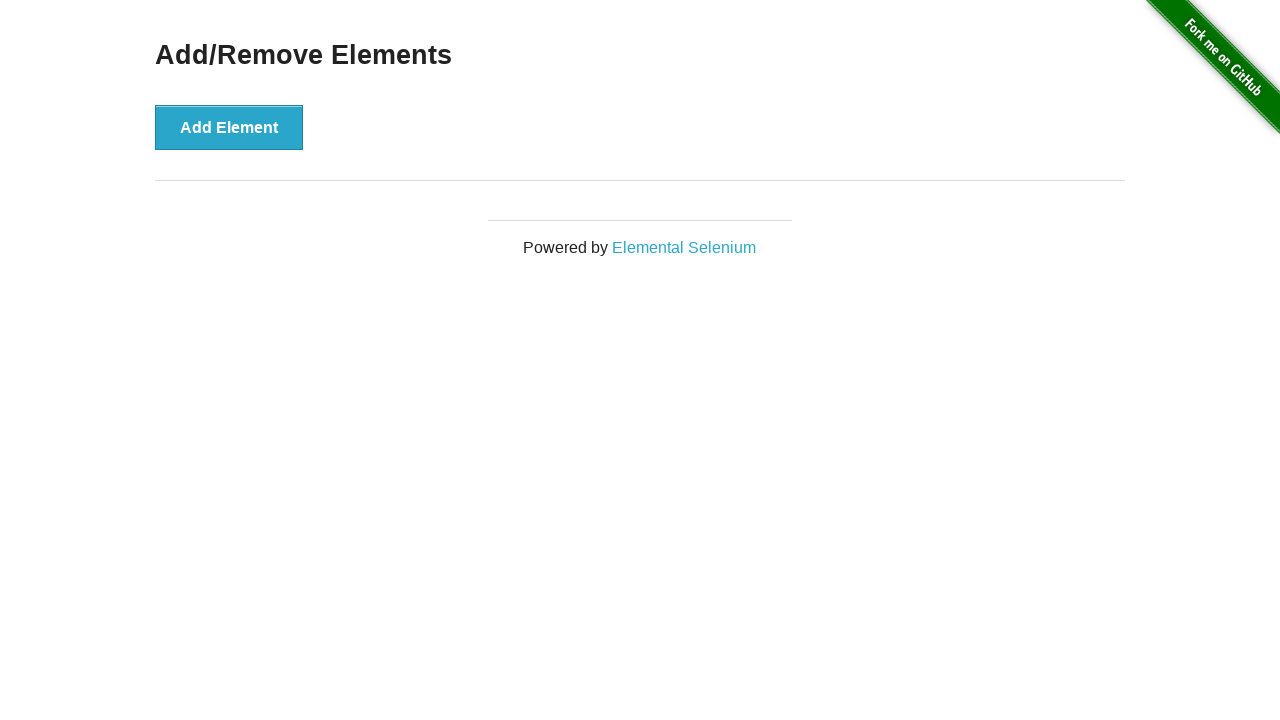

Clicked Add Element button to create a new element at (229, 127) on button:has-text('Add Element')
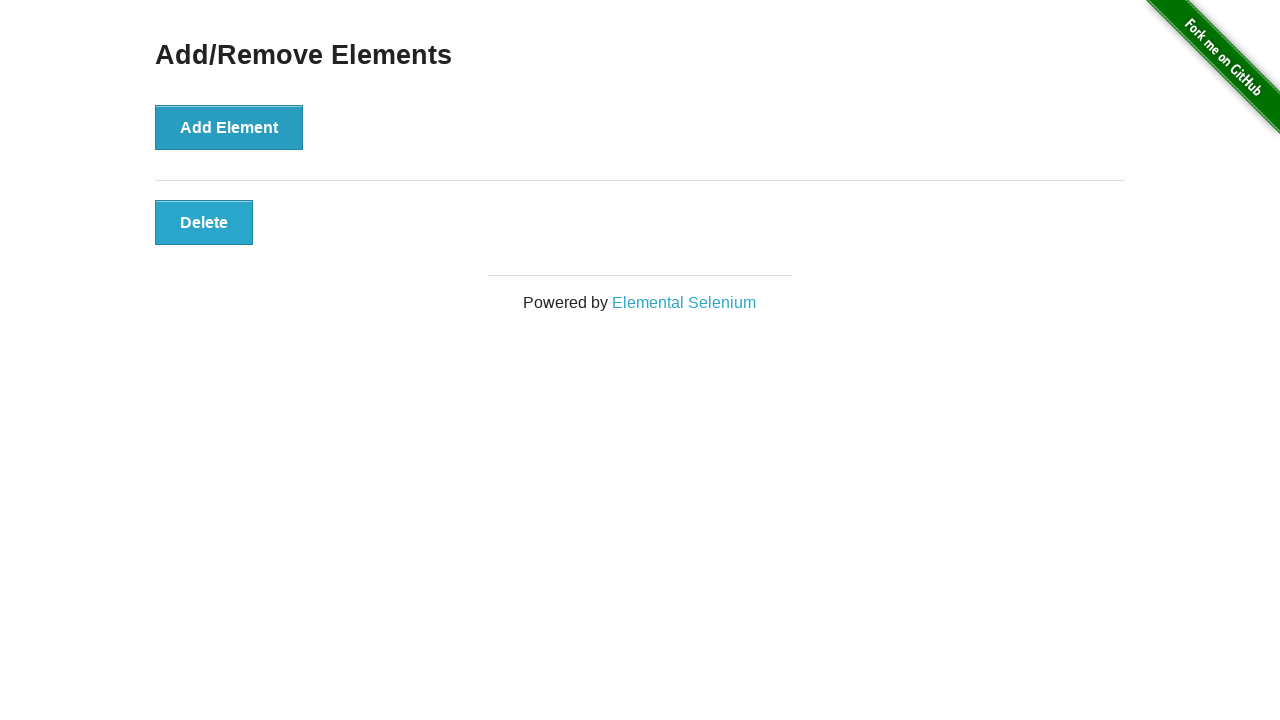

Verified Delete button is visible after element creation
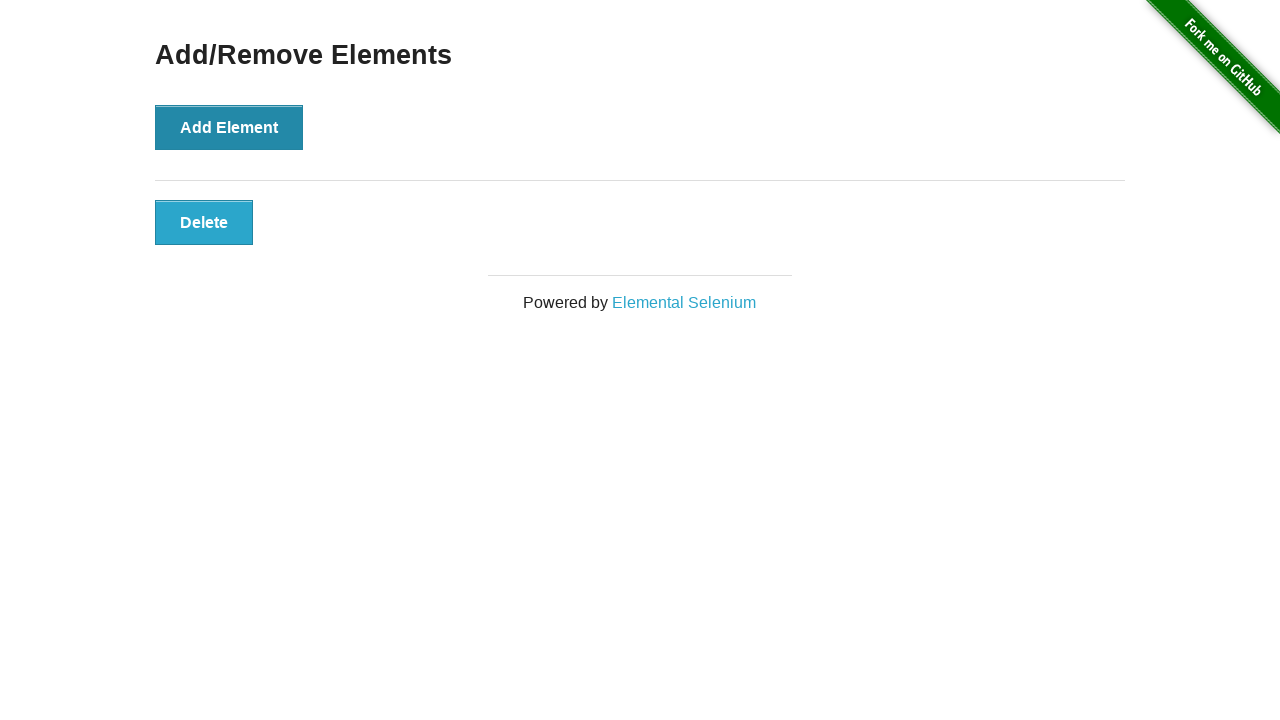

Clicked Delete button to remove the dynamically added element at (204, 222) on button.added-manually
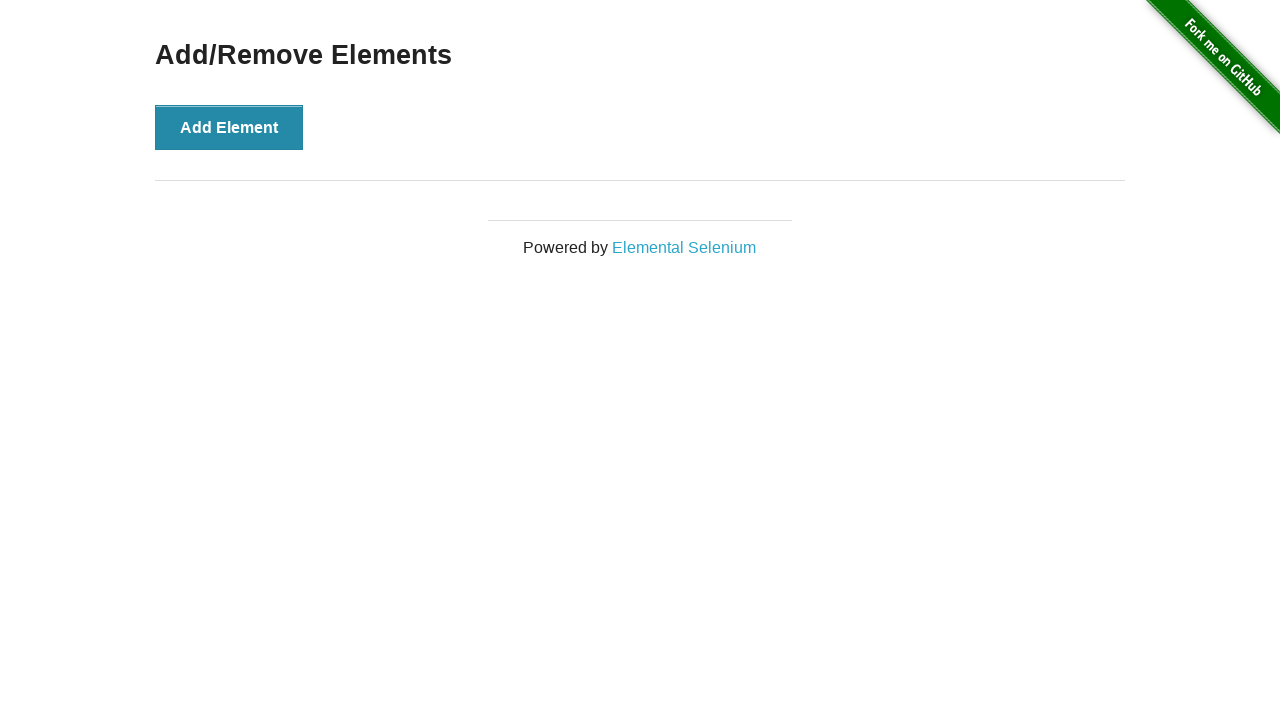

Verified Add/Remove Elements heading is still visible after element deletion
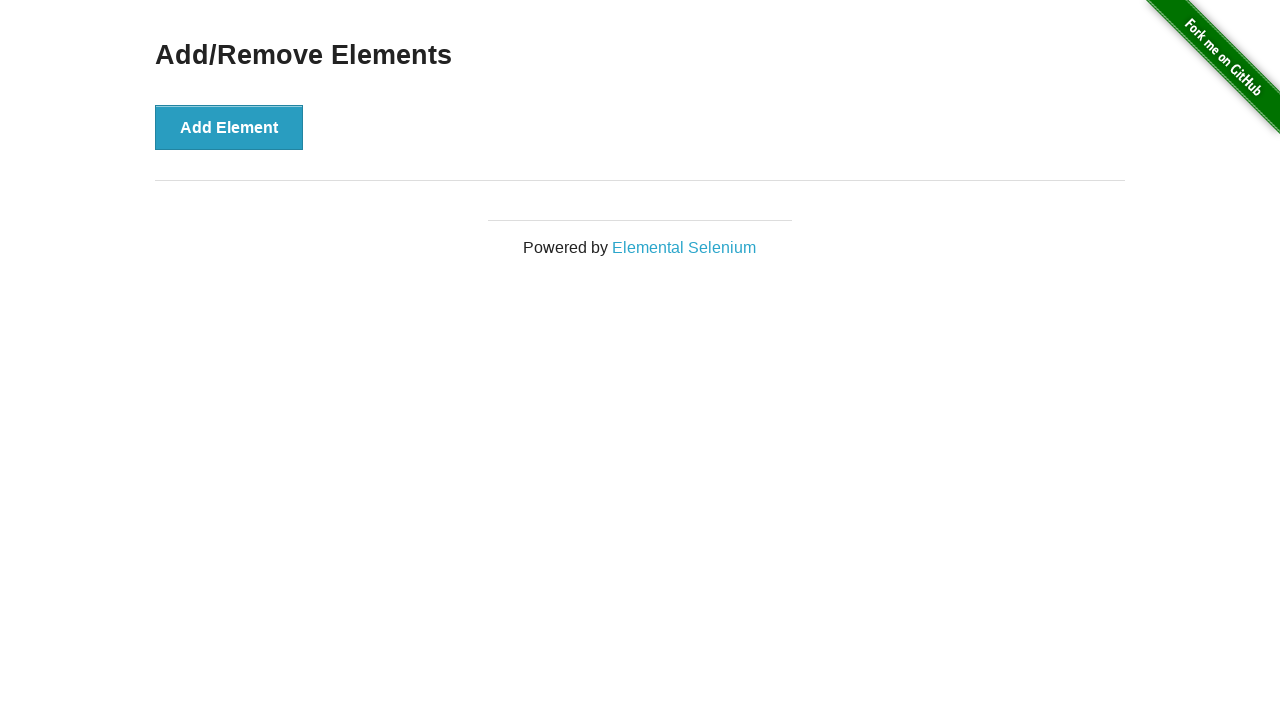

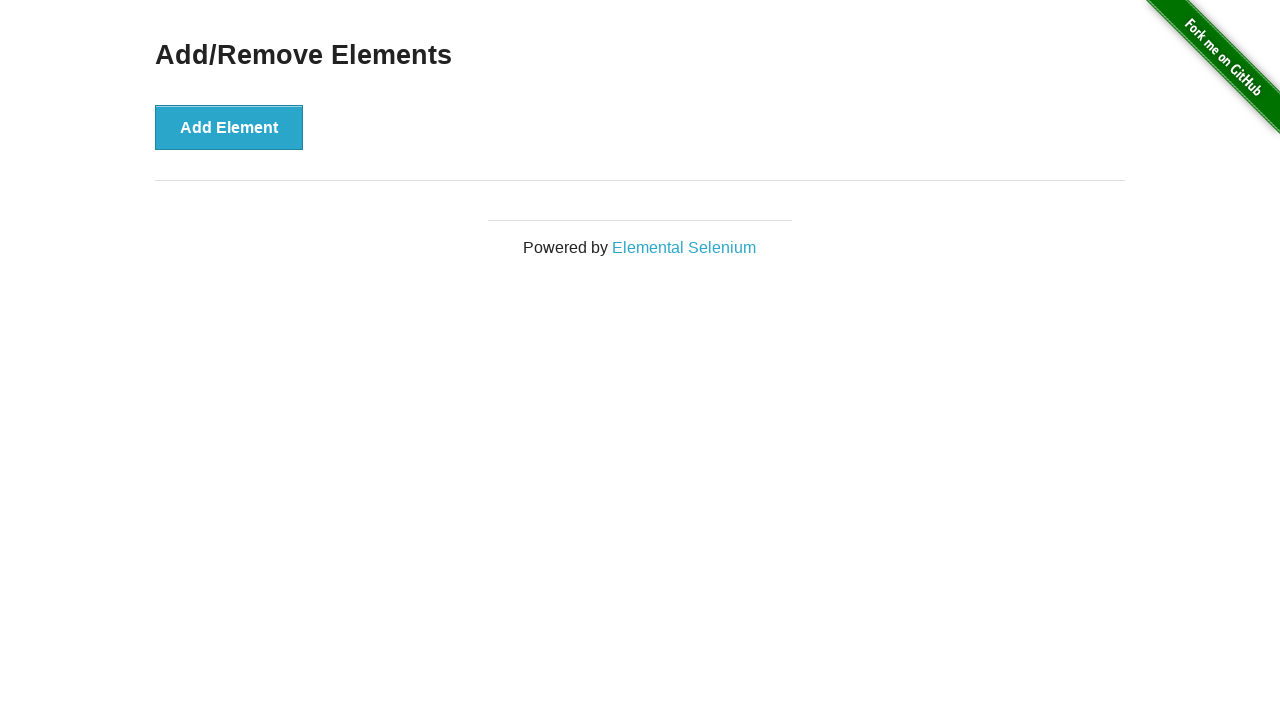